Tests adding a product to the cart by setting quantity to 3 and clicking the Add to Cart button on a product page

Starting URL: https://cms.demo.katalon.com/product/flying-ninja/

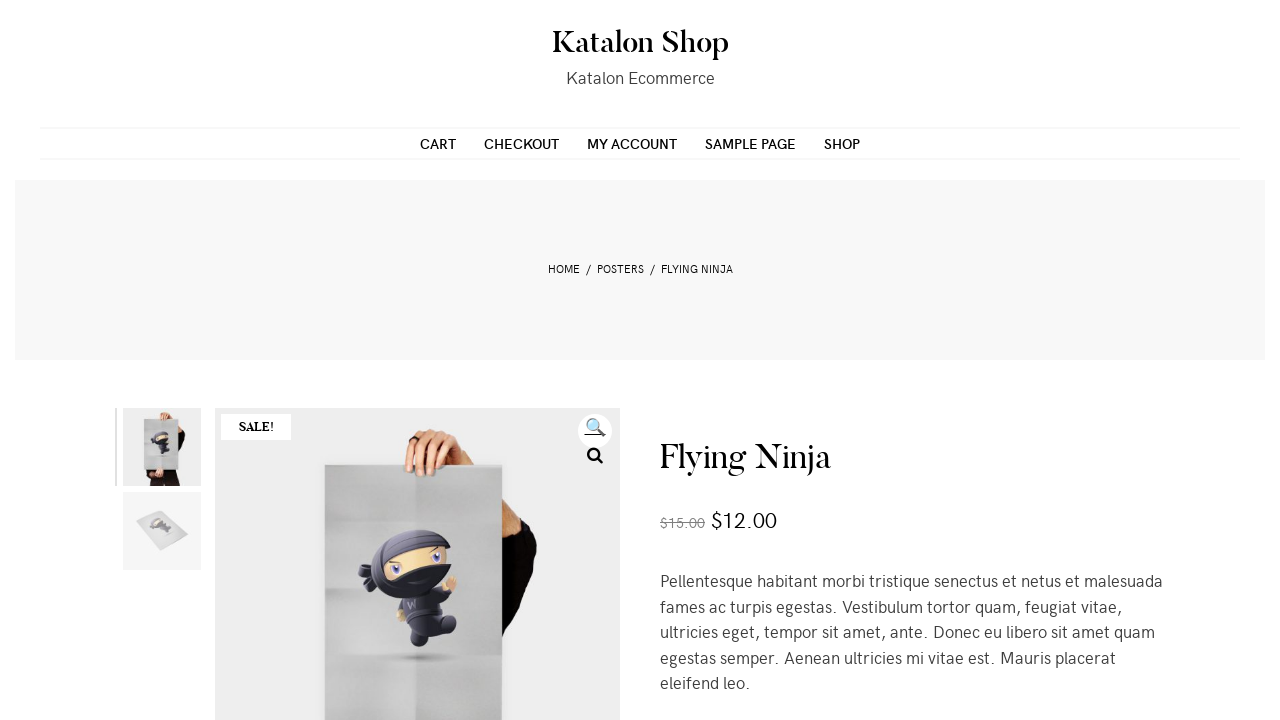

Set product quantity to 3 on input[name='quantity']
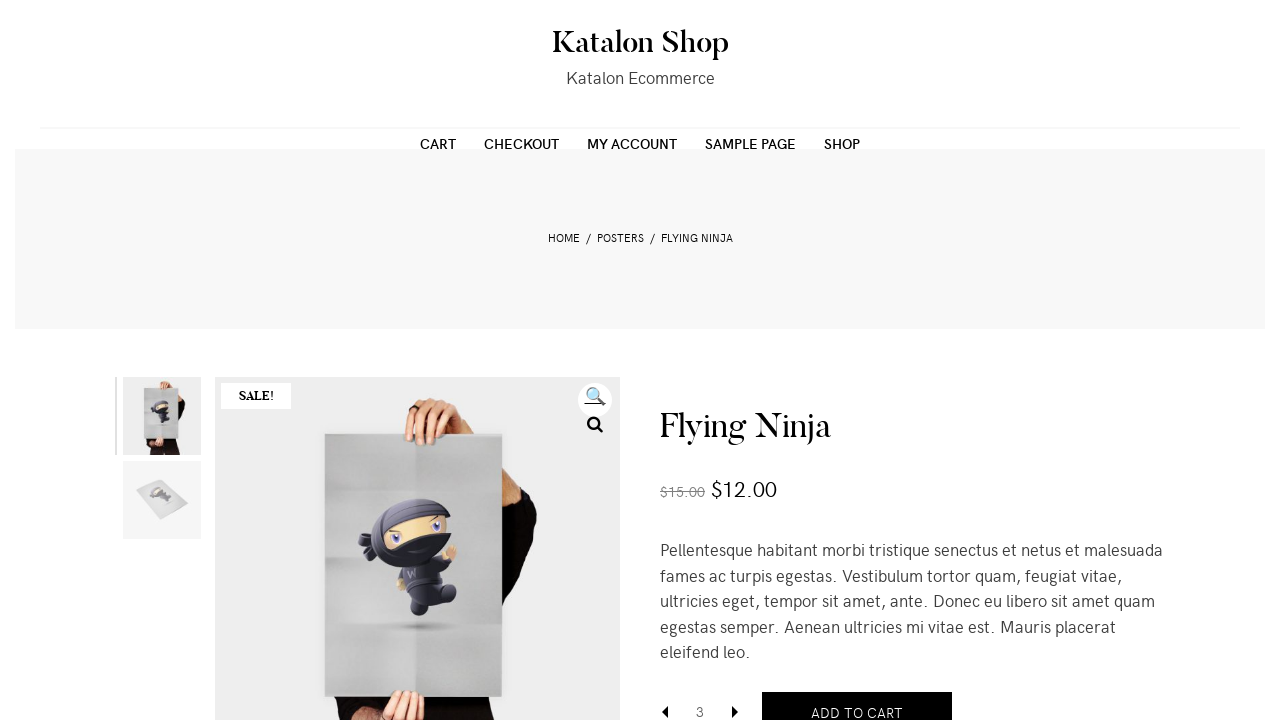

Clicked Add to Cart button at (857, 699) on button[name='add-to-cart']
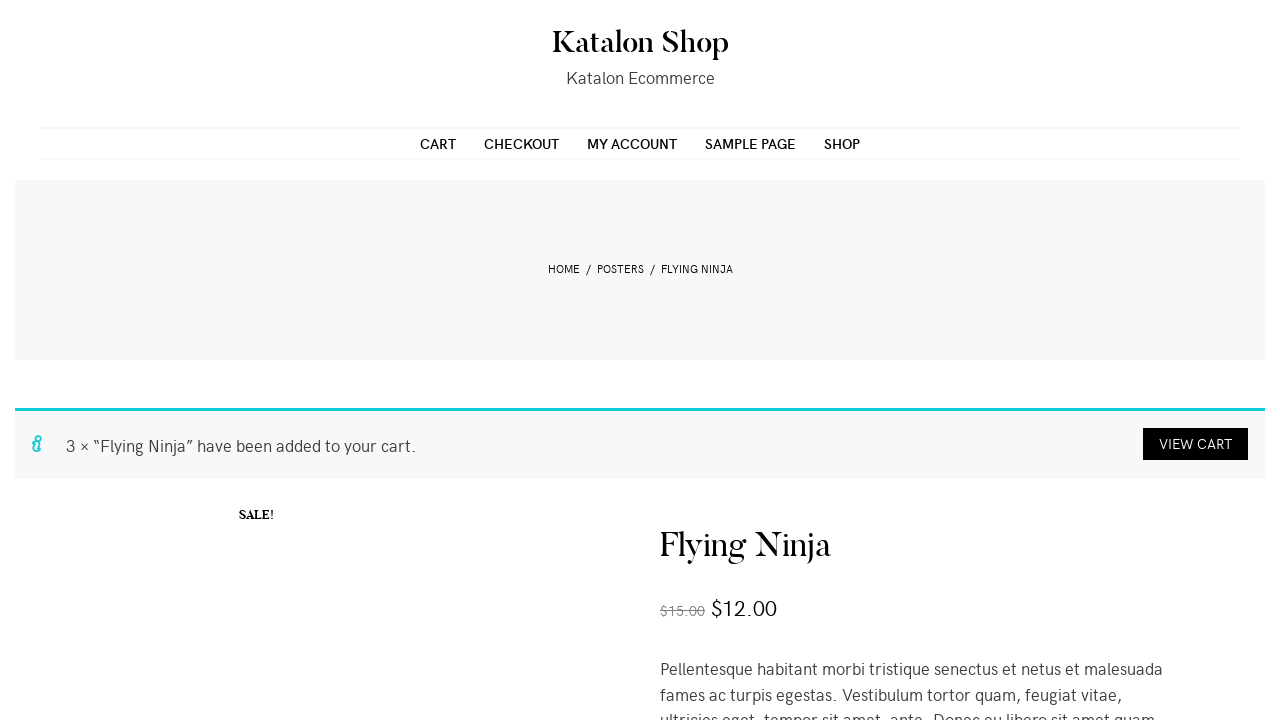

Cart update confirmation message appeared
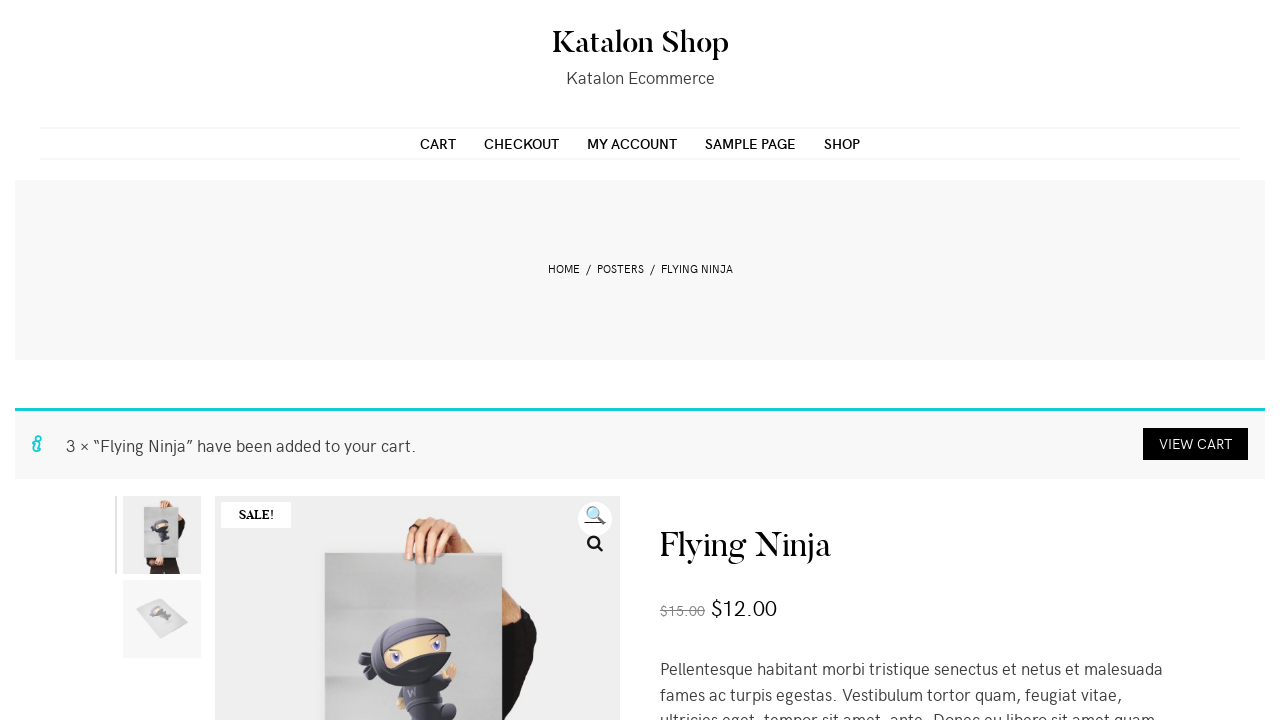

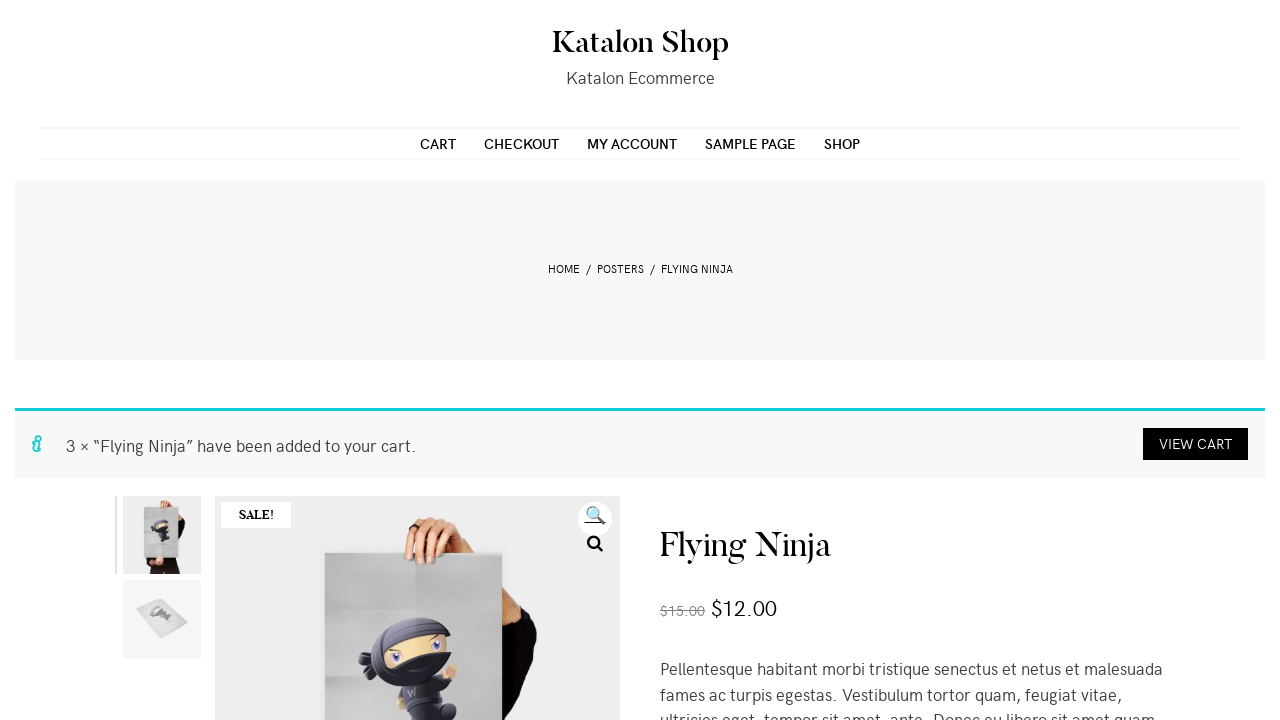